Tests handling of a simple JavaScript alert by clicking a button to trigger the alert and then accepting it

Starting URL: https://demo.automationtesting.in/Alerts.html

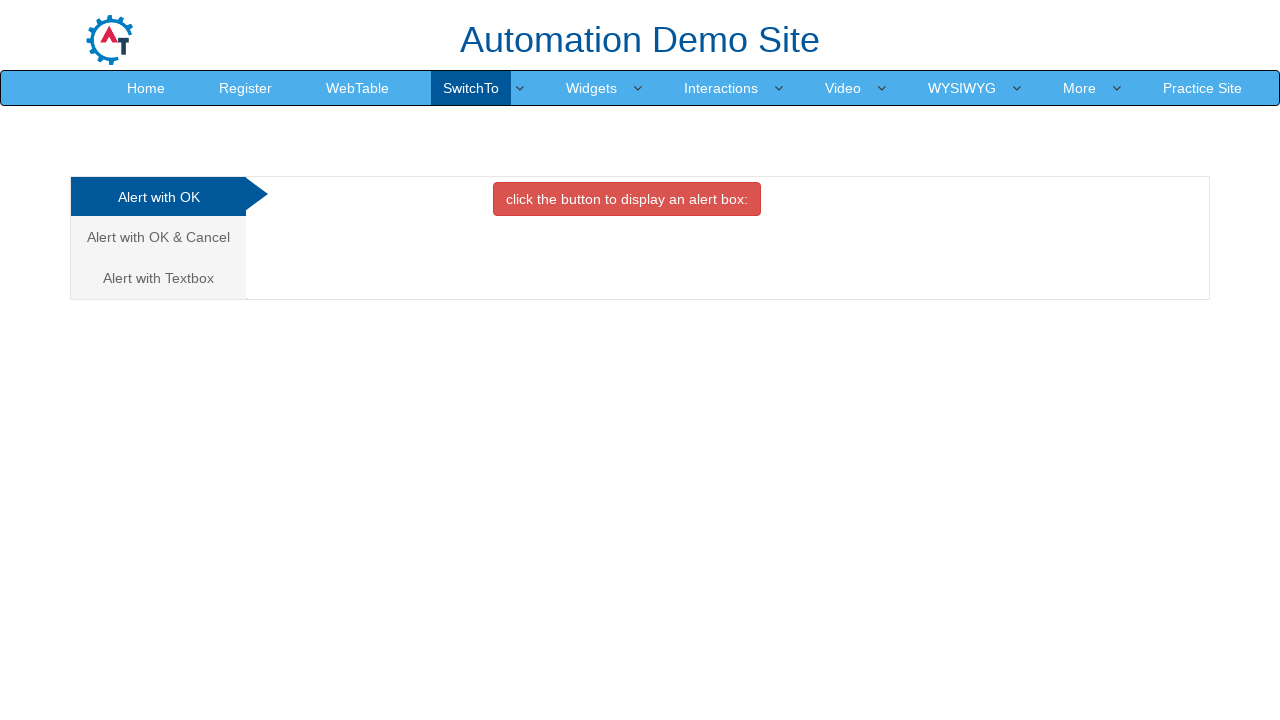

Clicked button to trigger simple alert at (627, 199) on xpath=//*[@id='OKTab']/button
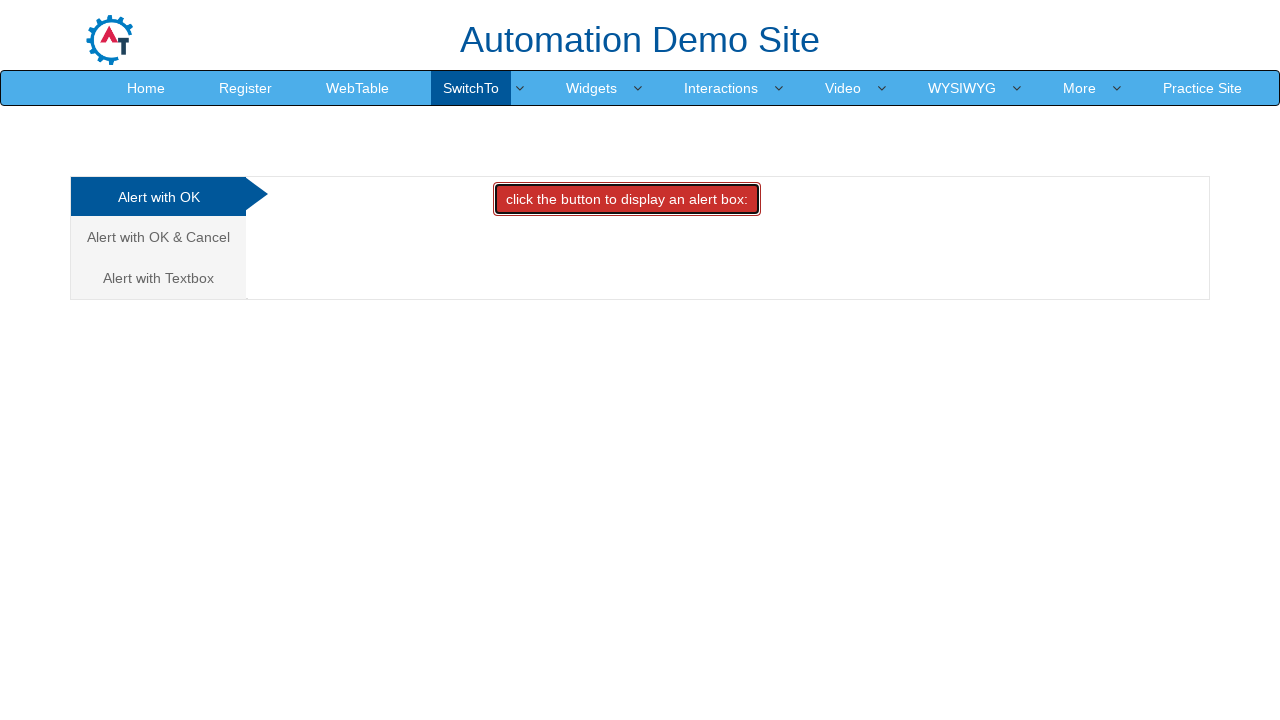

Set up dialog handler to accept alerts
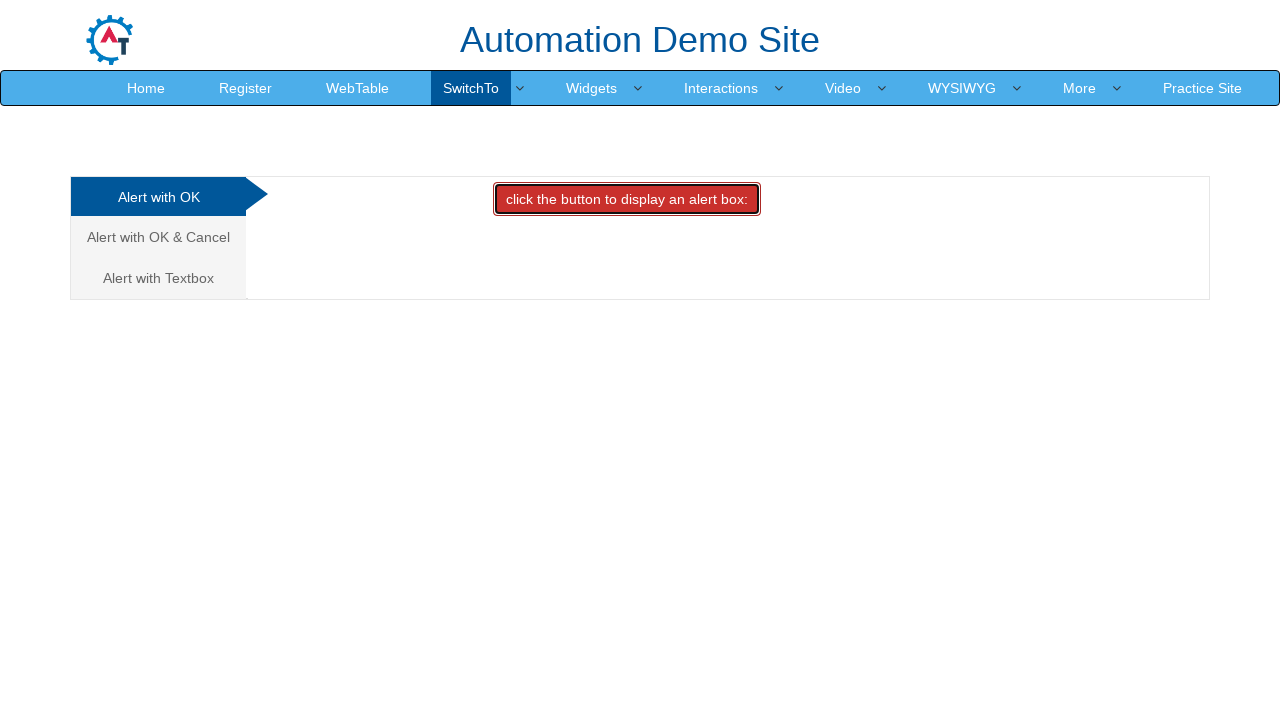

Registered dialog handler function
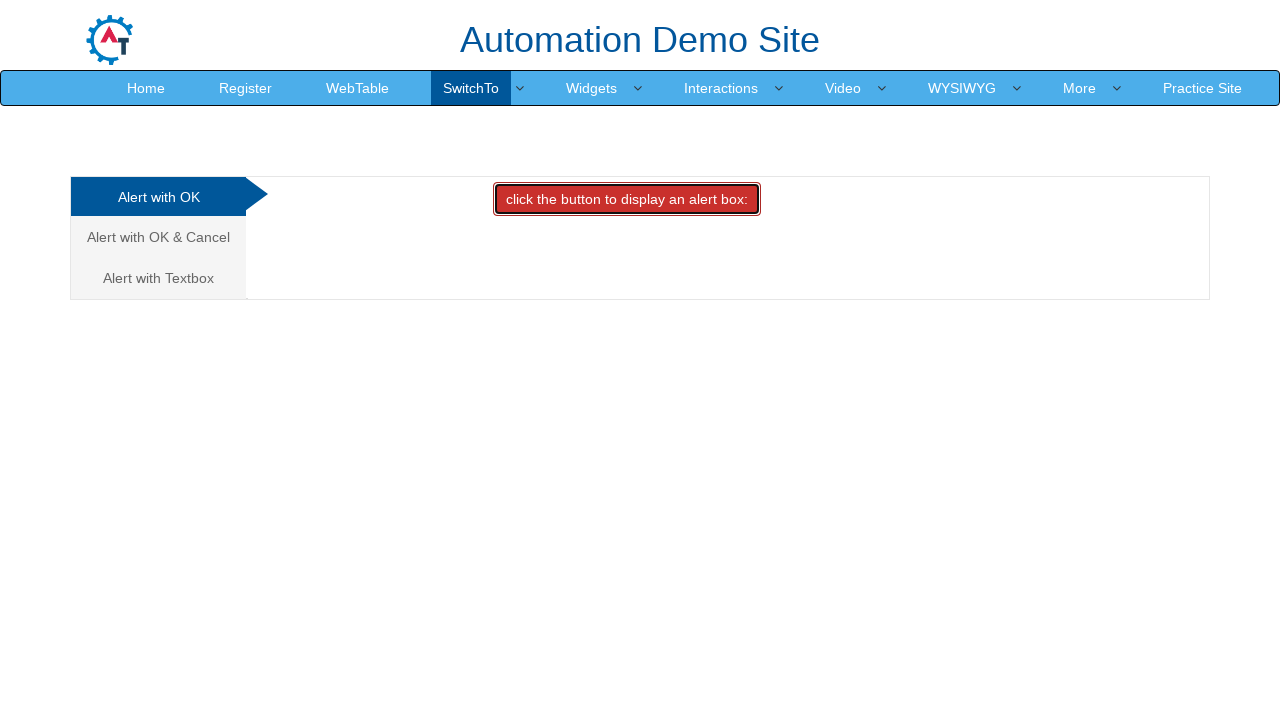

Clicked button to trigger alert and accepted it at (627, 199) on xpath=//*[@id='OKTab']/button
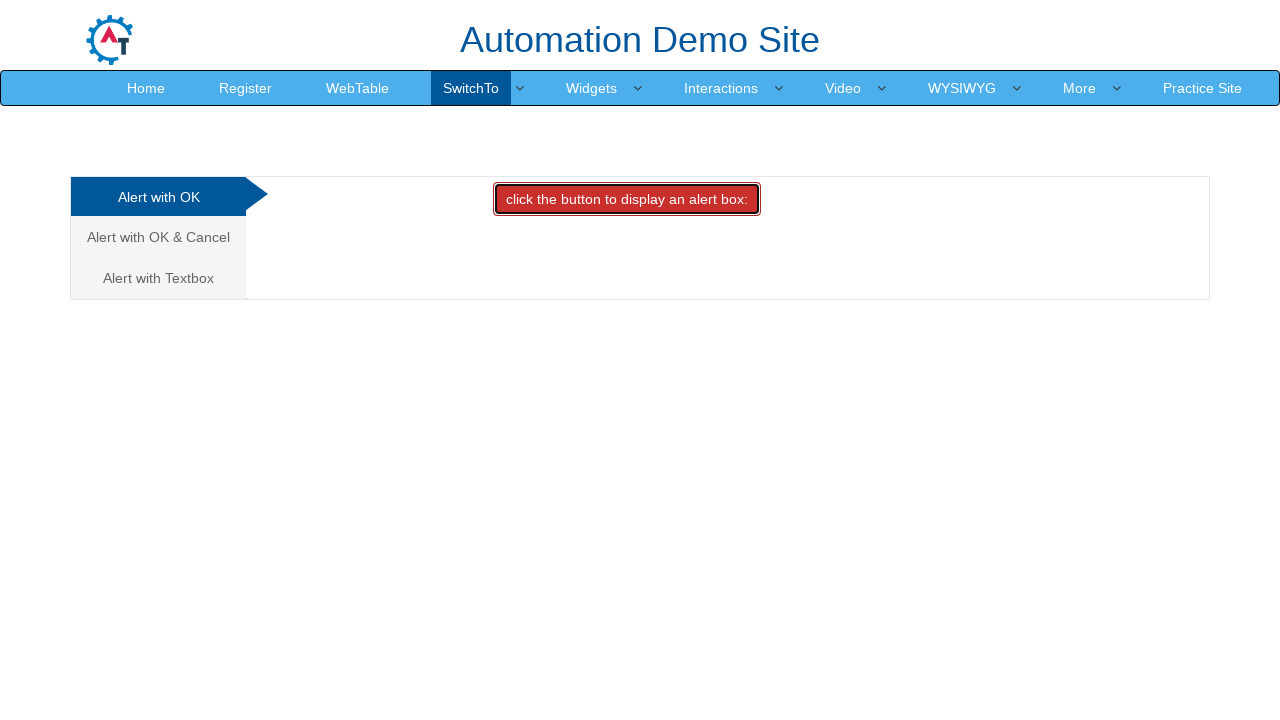

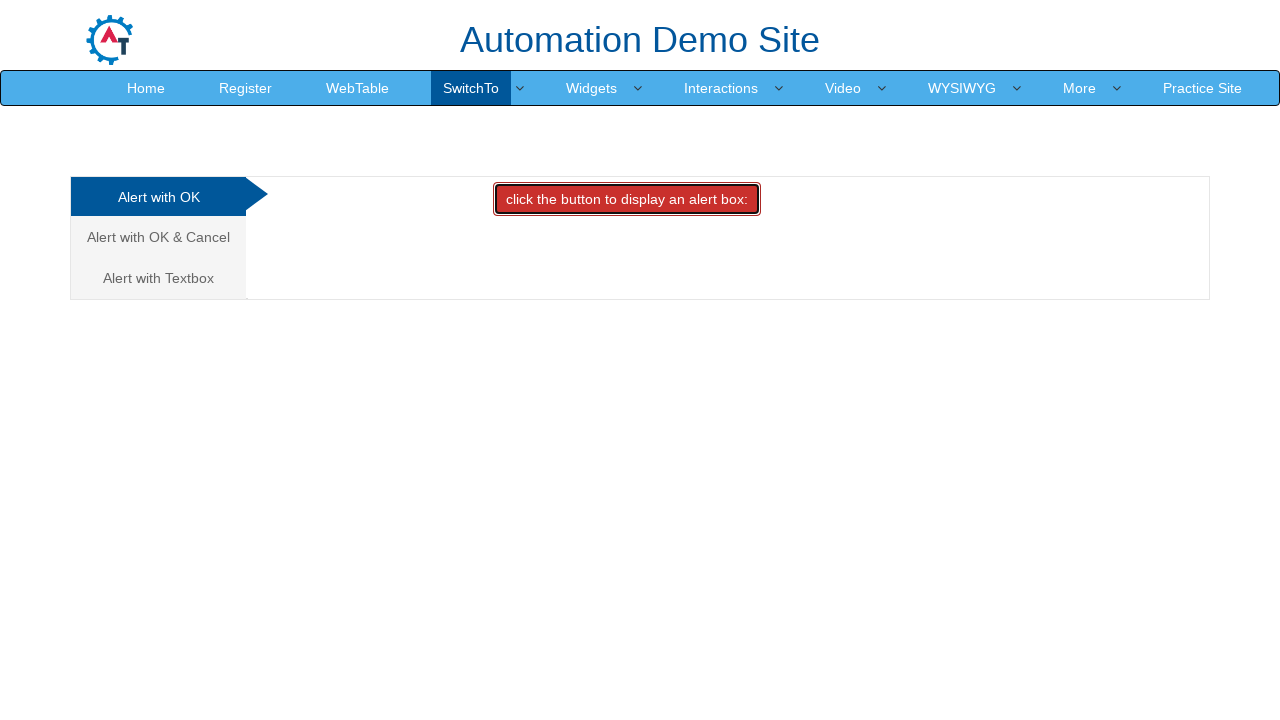